Tests the appointment booking flow on CURA Healthcare Service demo site by clicking Make Appointment, filling in login credentials, and submitting the form

Starting URL: https://katalon-demo-cura.herokuapp.com/

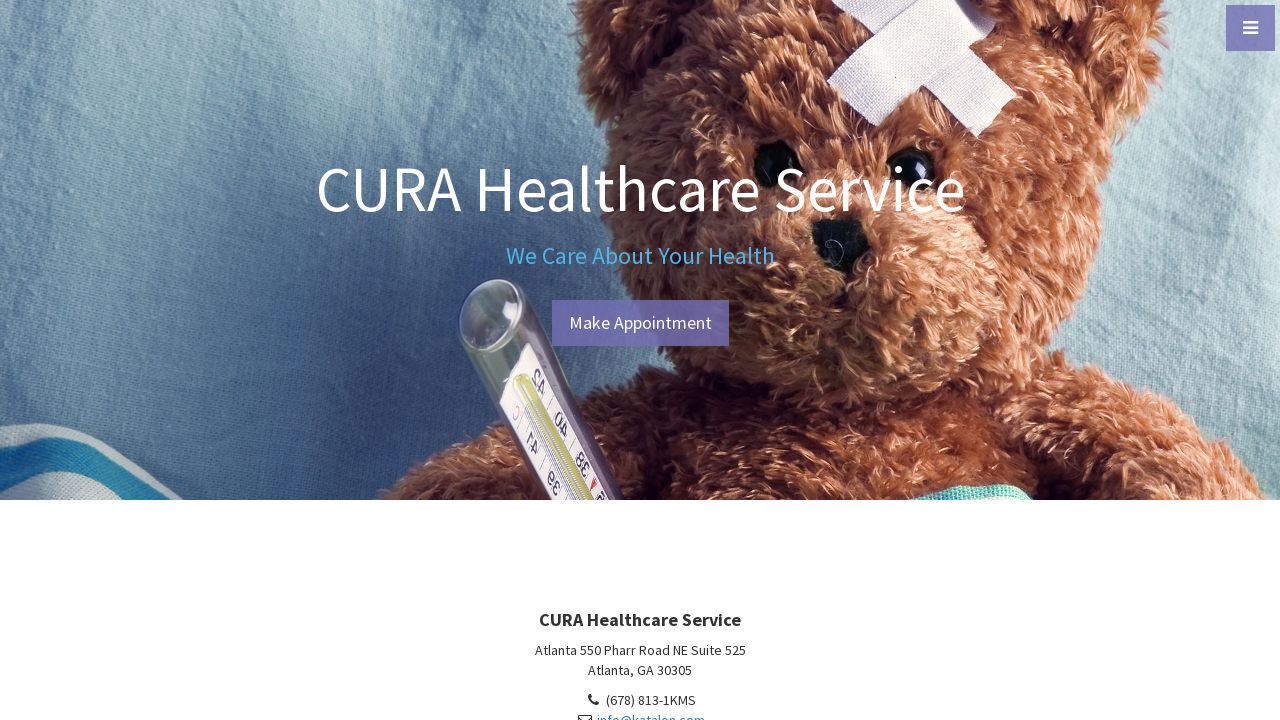

Clicked Make Appointment button at (640, 323) on a:text('Make Appointment')
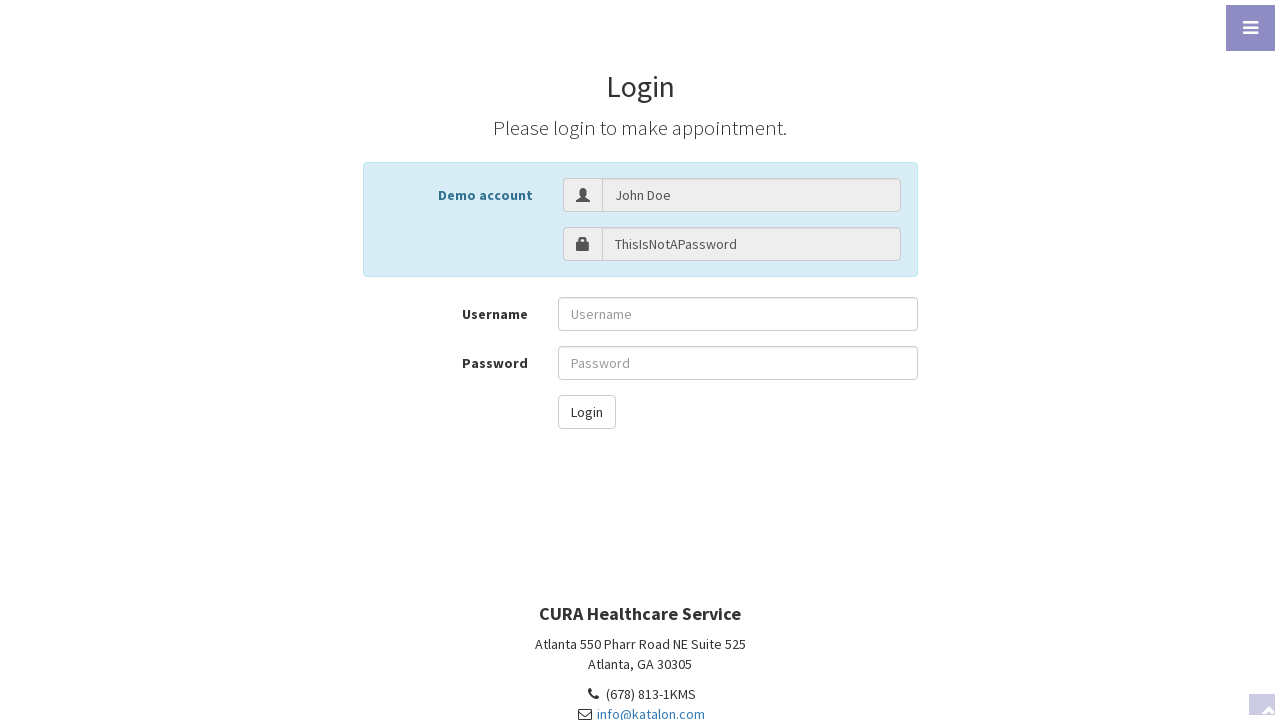

Login page loaded
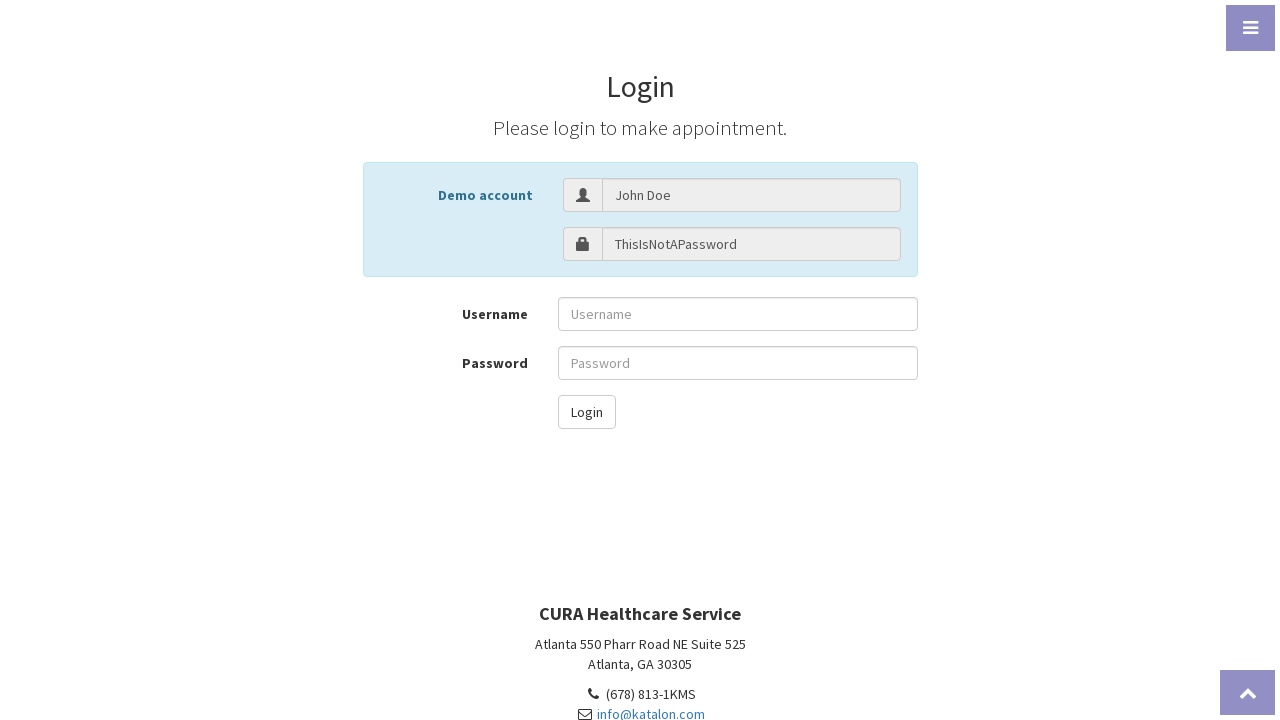

Filled username field with 'John Doe' on input[name='username']
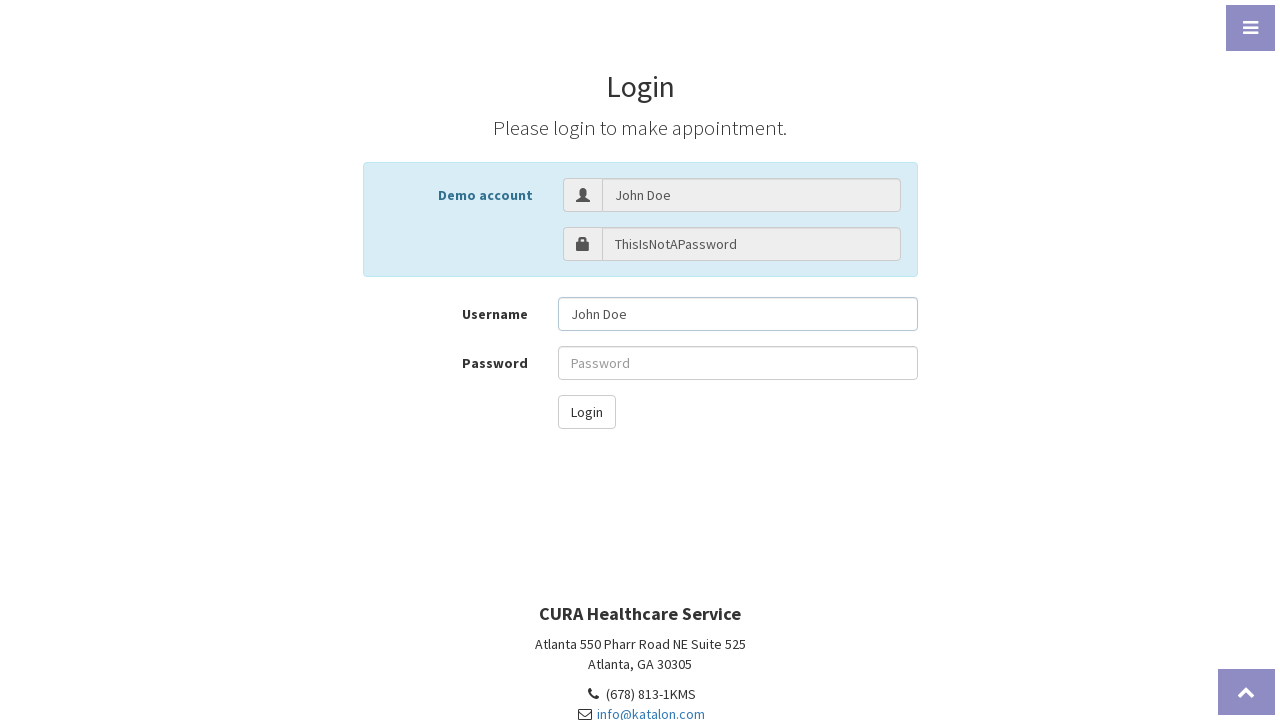

Filled password field with 'ThisIsNotAPassword' on #txt-password
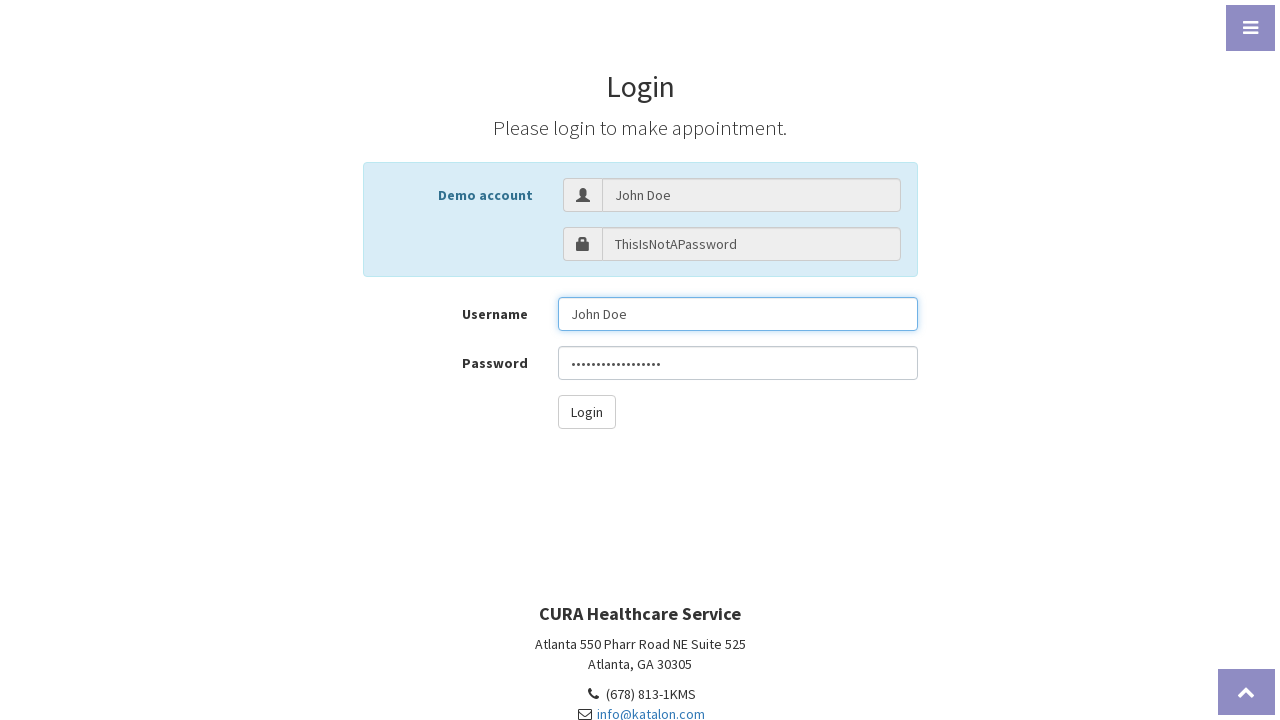

Clicked login button at (586, 412) on #btn-login
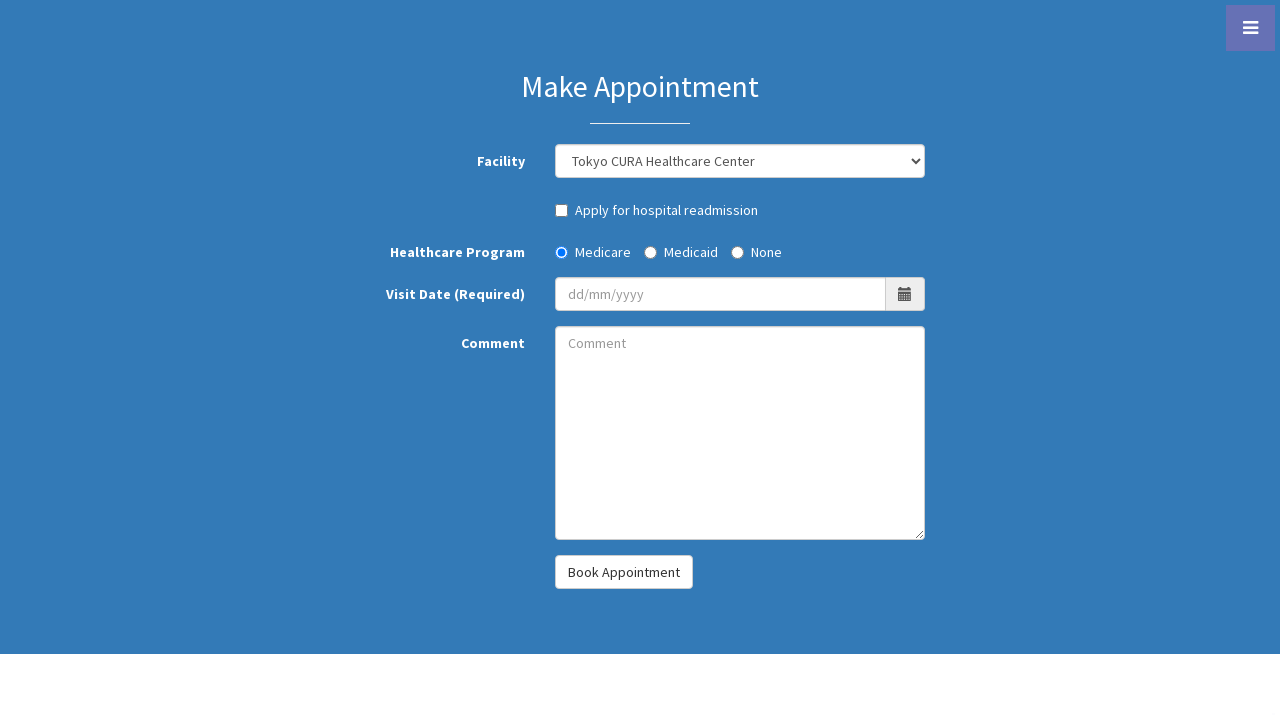

Appointment page loaded
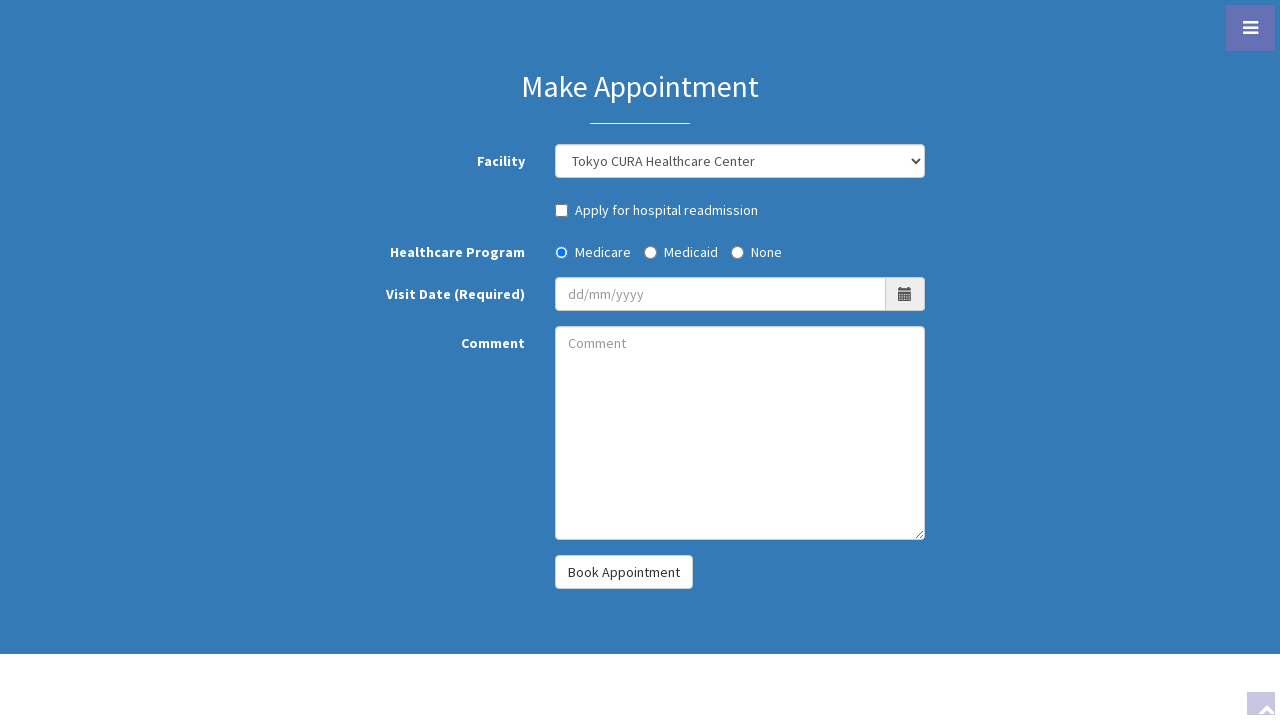

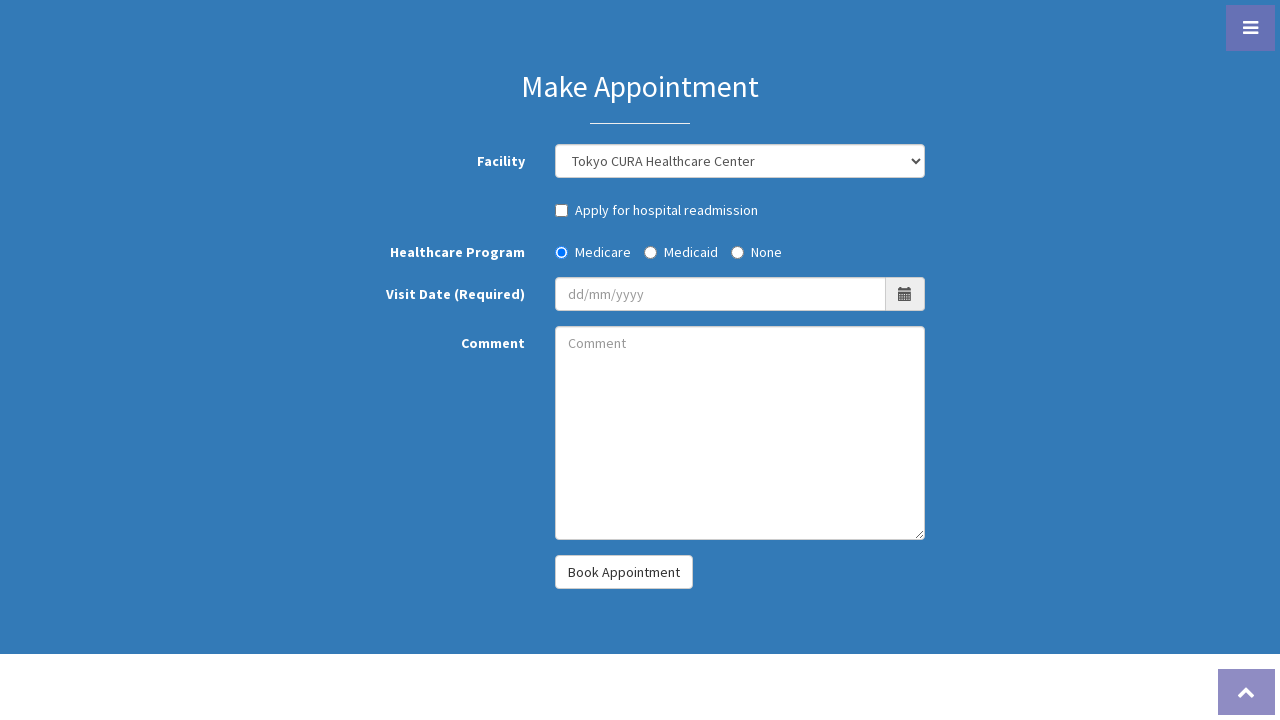